Tests popup handling and iframe interactions by hiding a text element, handling dialog dismissal, and clicking within an iframe

Starting URL: https://rahulshettyacademy.com/AutomationPractice/

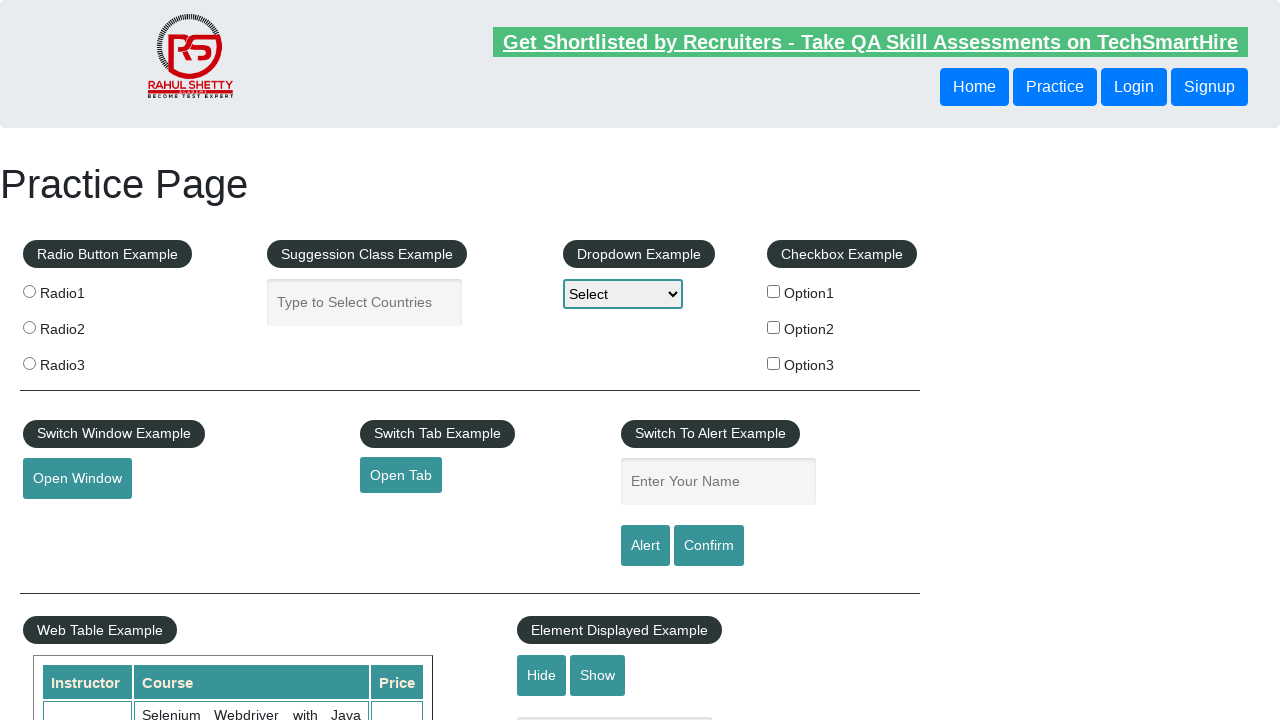

Verified text element is visible initially
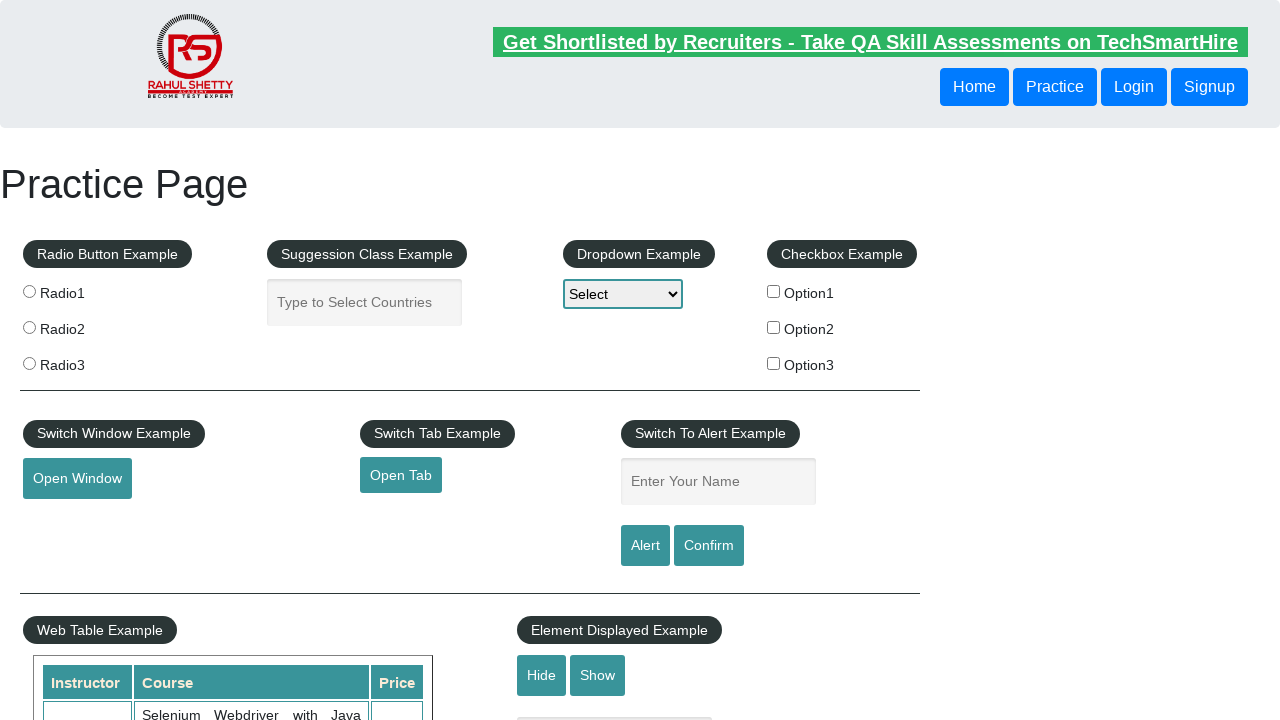

Clicked hide button to hide text element at (542, 675) on #hide-textbox
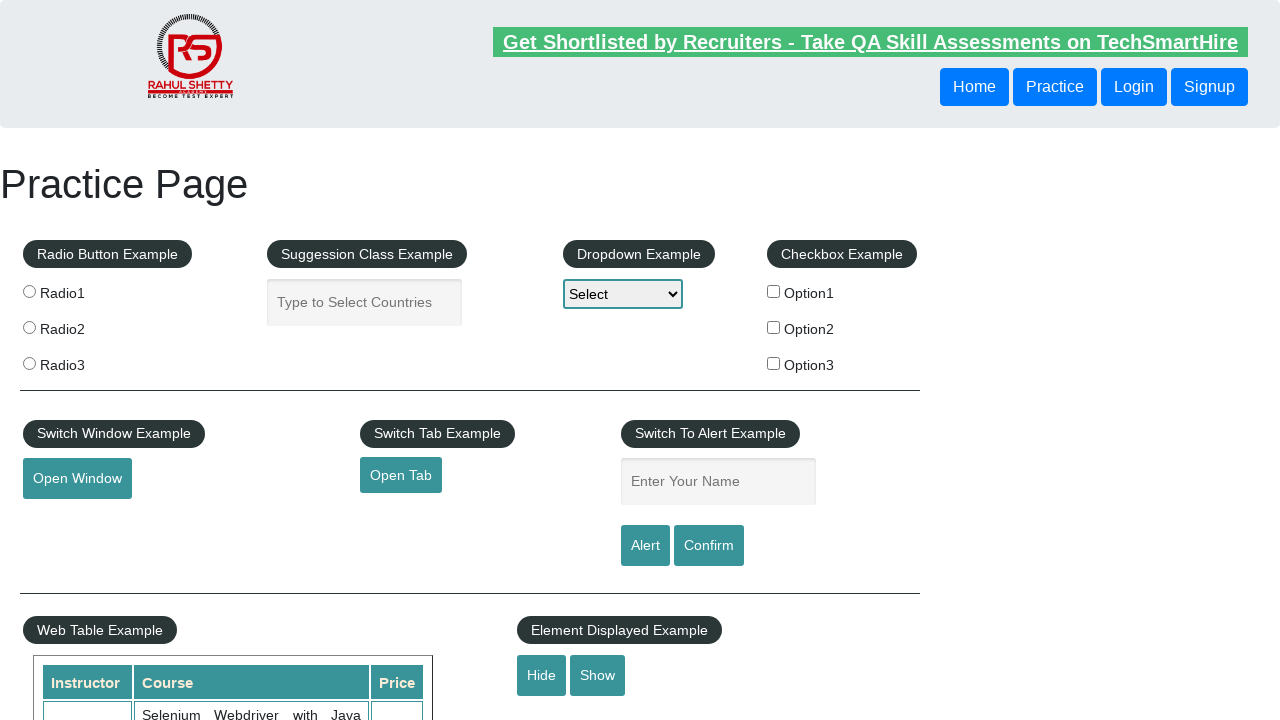

Verified text element is now hidden
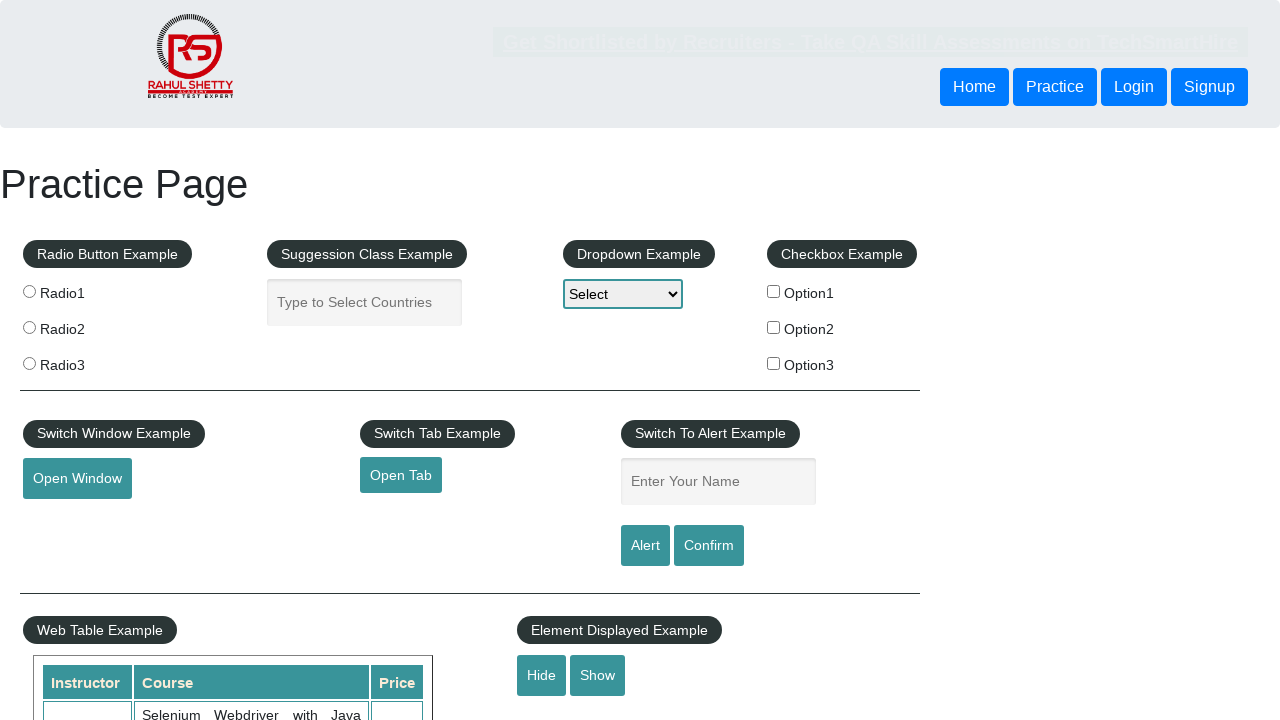

Set up dialog handler to dismiss dialogs
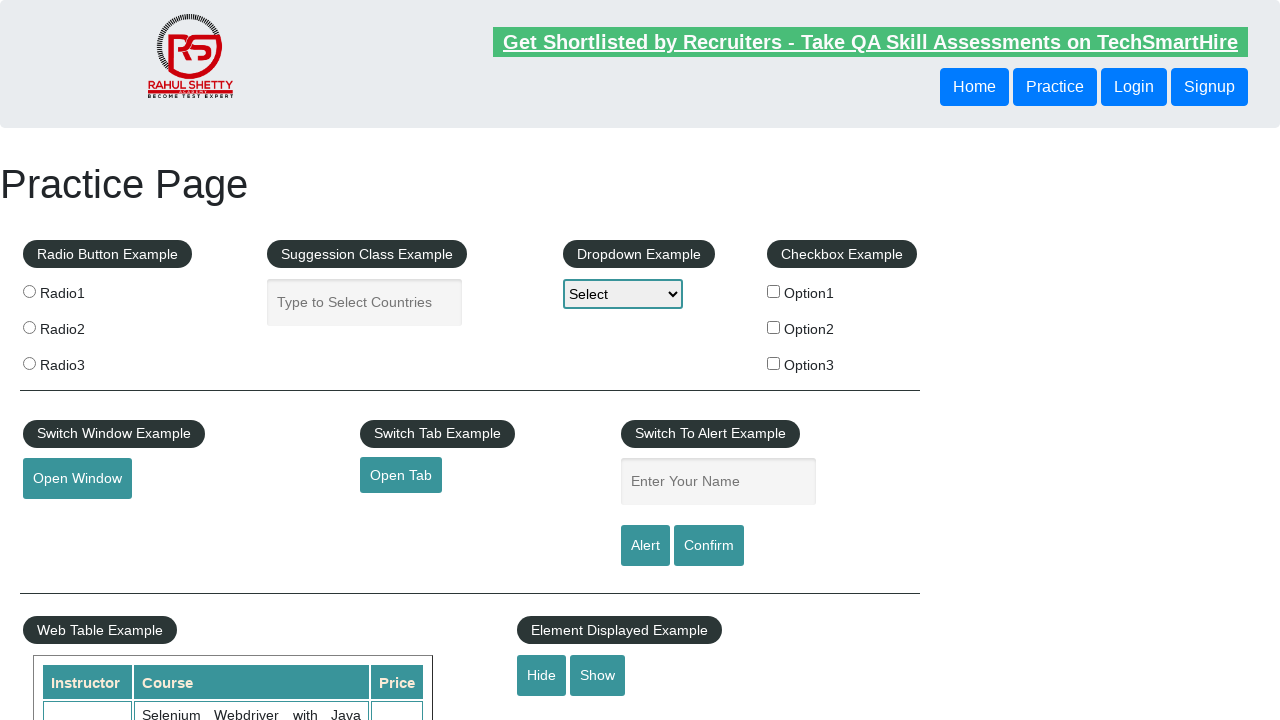

Located iframe with ID 'courses-iframe'
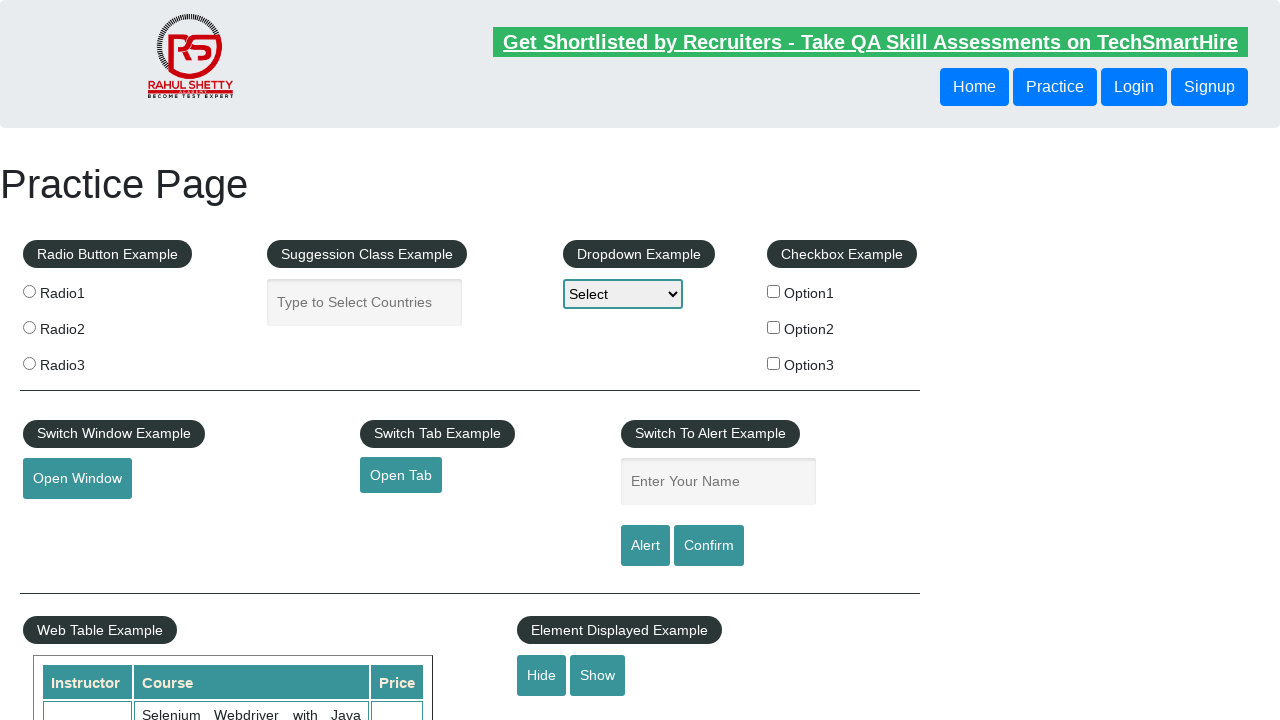

Clicked 'lifetime-access' link in iframe navbar at (307, 360) on #courses-iframe >> internal:control=enter-frame >> .new-navbar-highlighter[href=
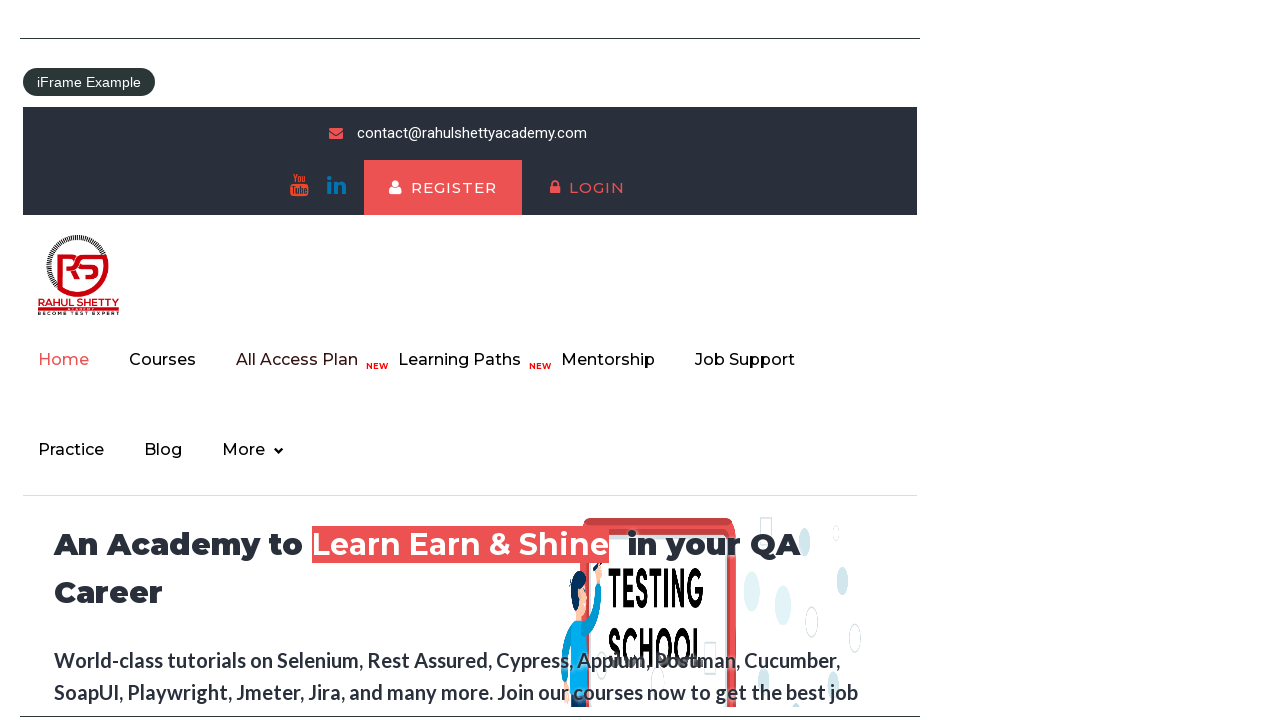

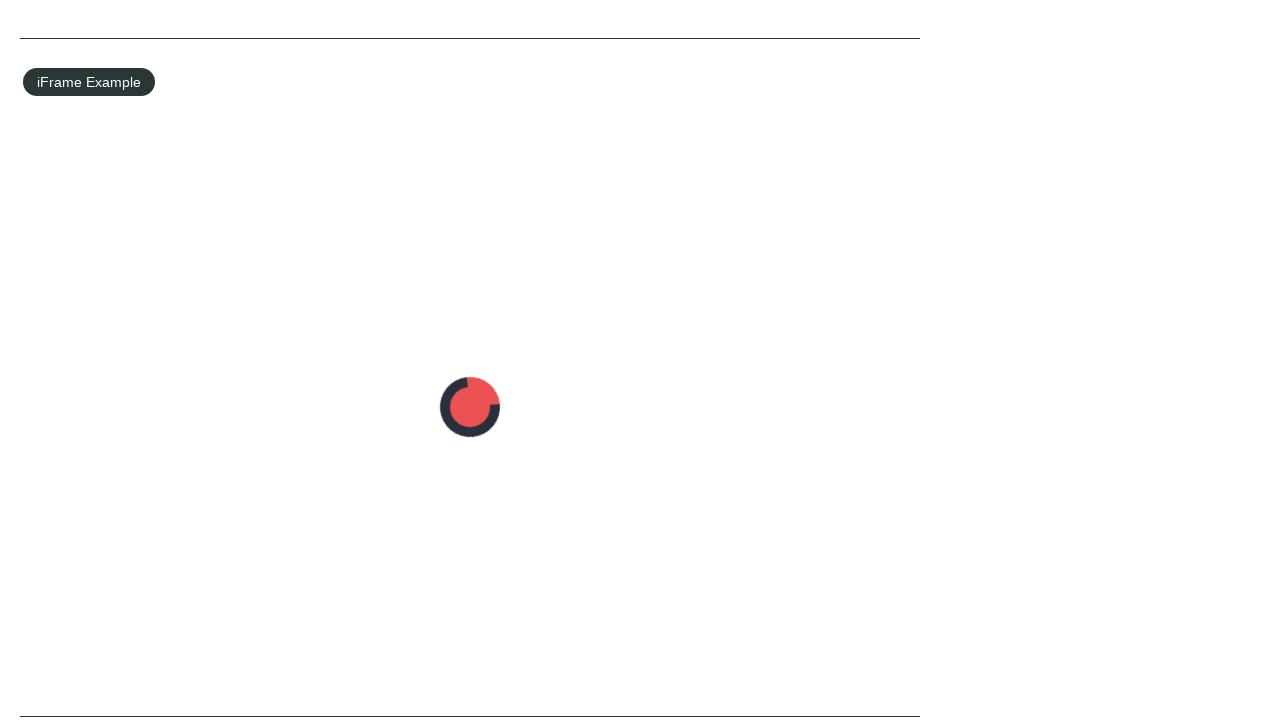